Tests Python.org search functionality by searching for "pycon" and verifying results are returned

Starting URL: http://www.python.org

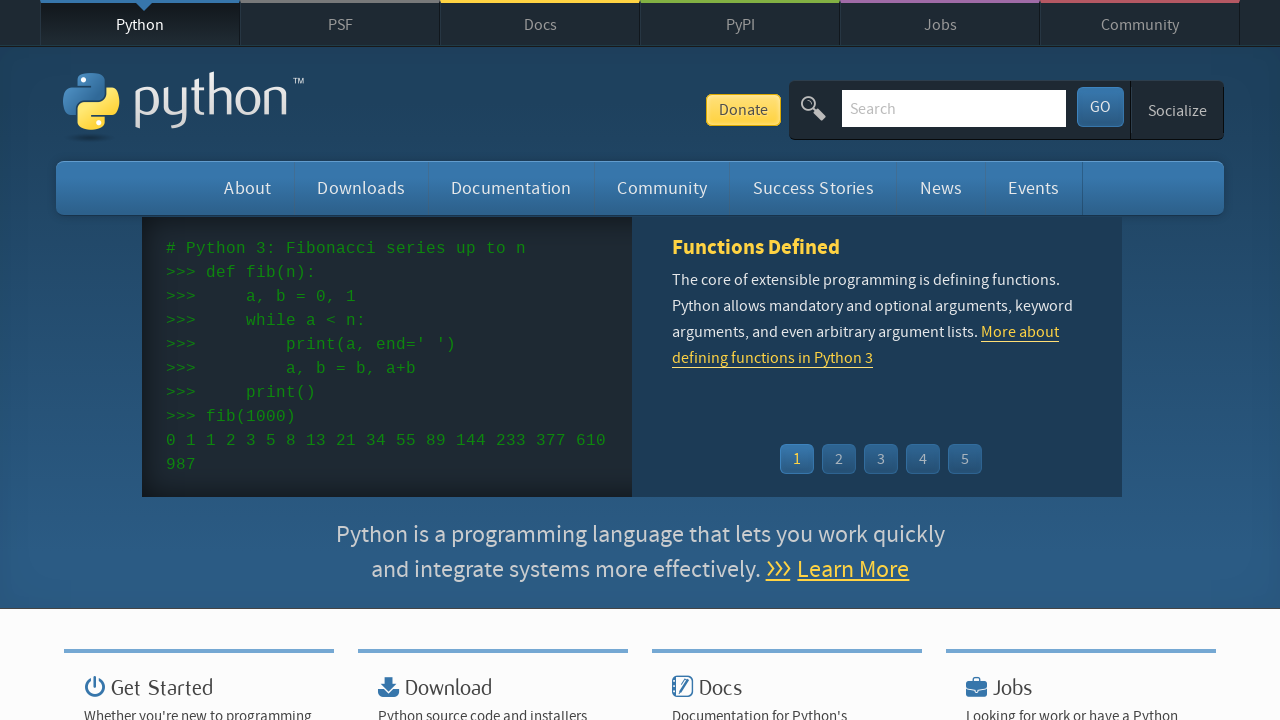

Cleared search field on input[name='q']
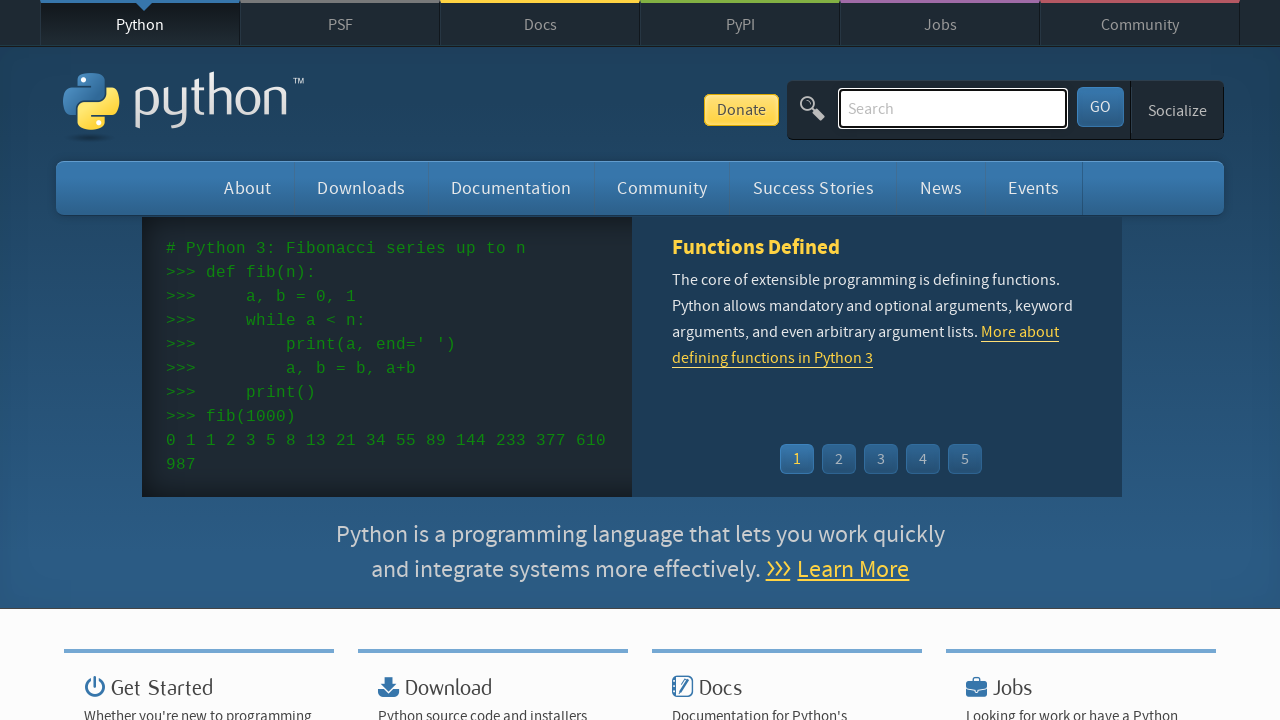

Filled search field with 'pycon' on input[name='q']
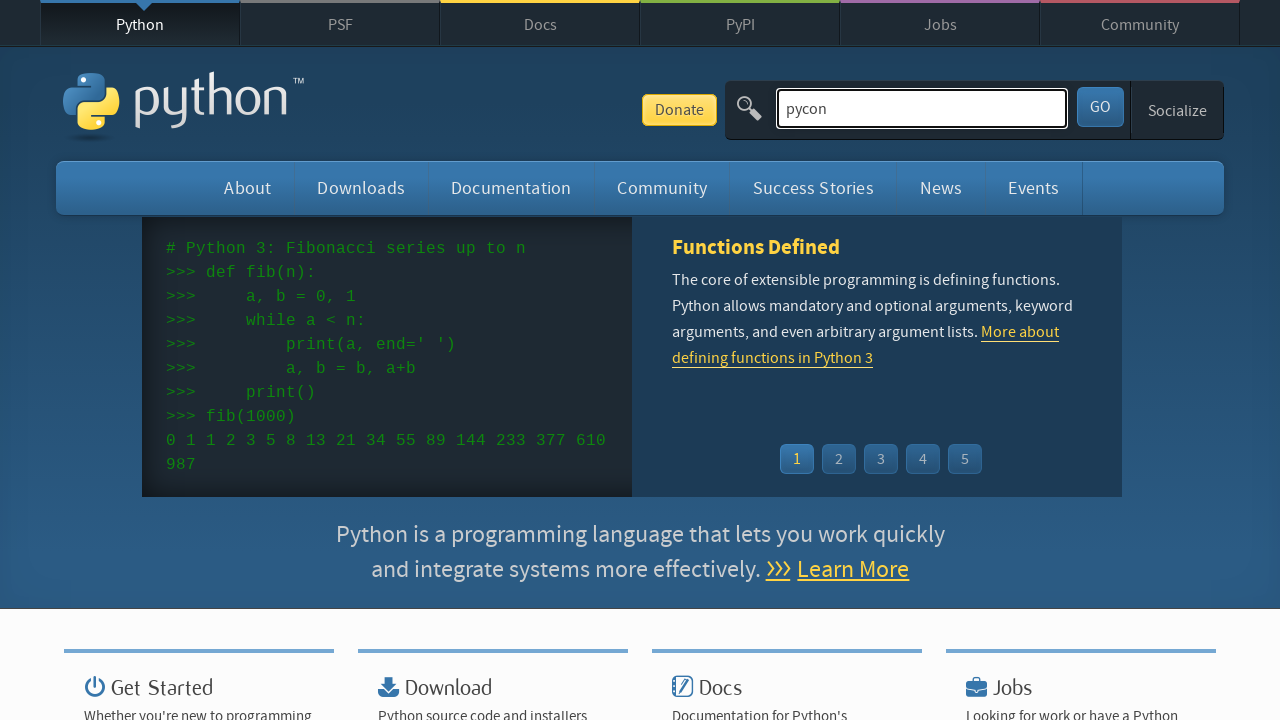

Pressed Enter to submit search for 'pycon' on input[name='q']
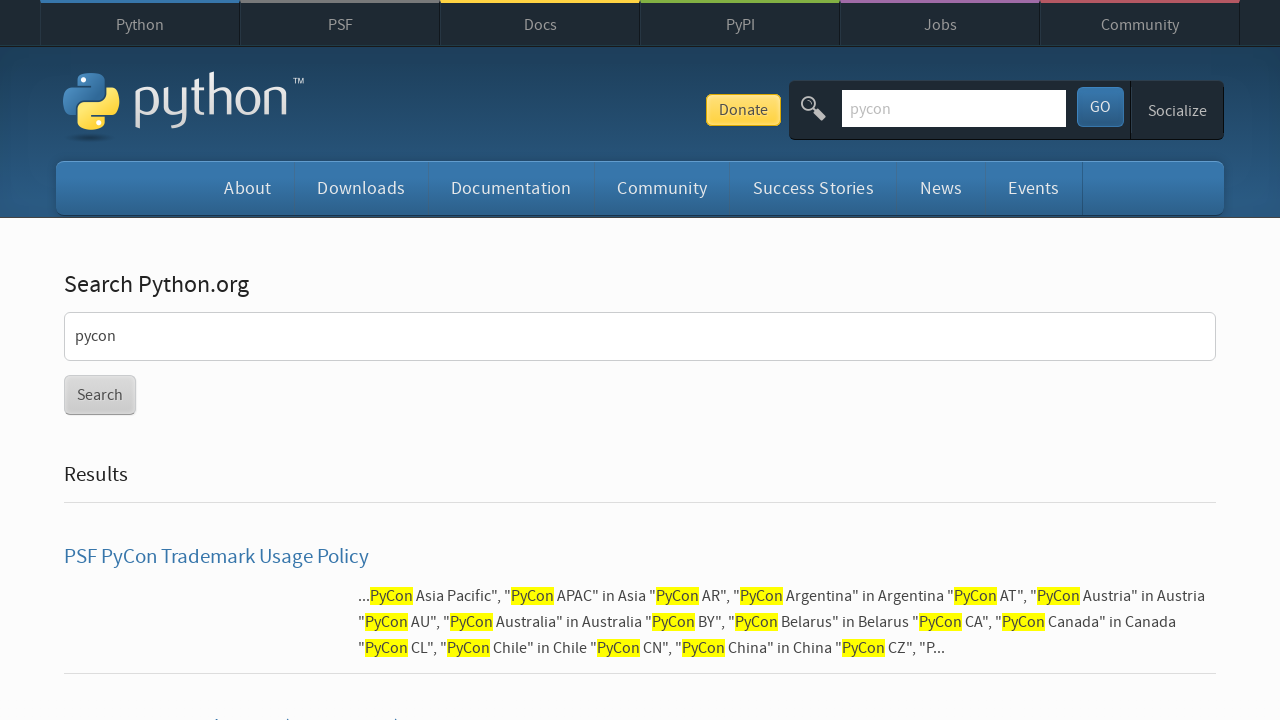

Waited 2 seconds for search results to load
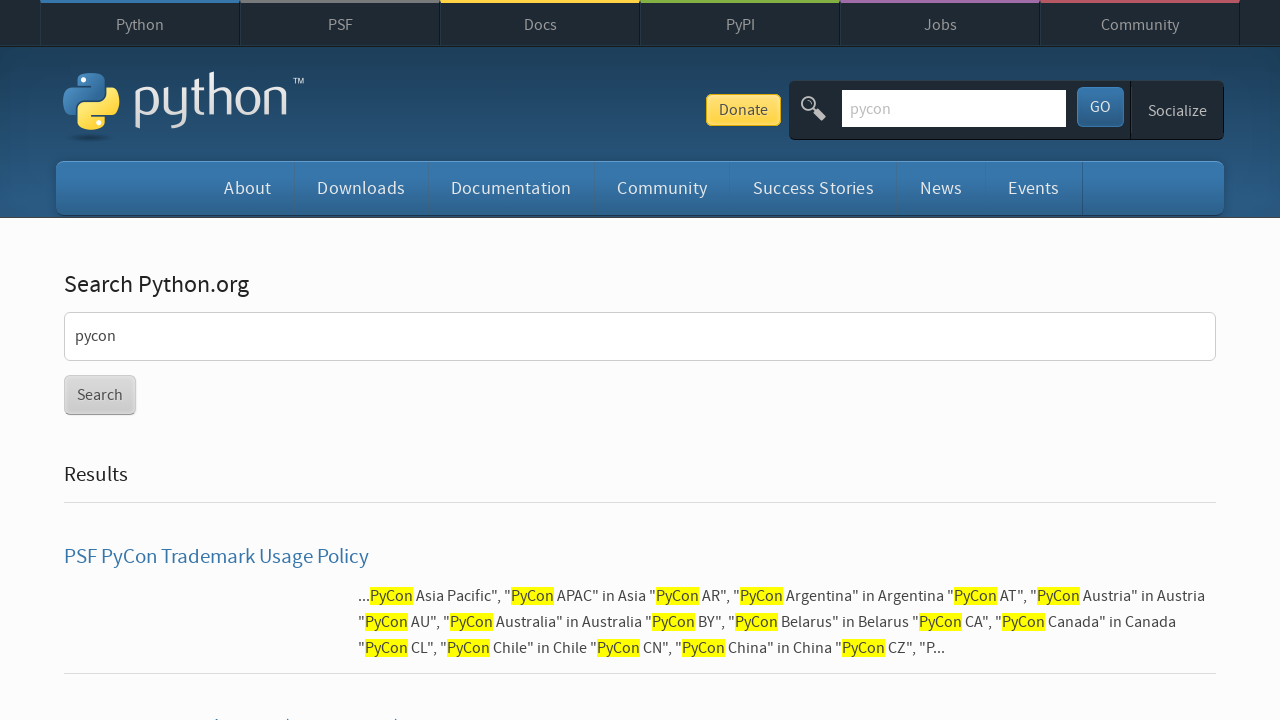

Navigated to http://www.python.org
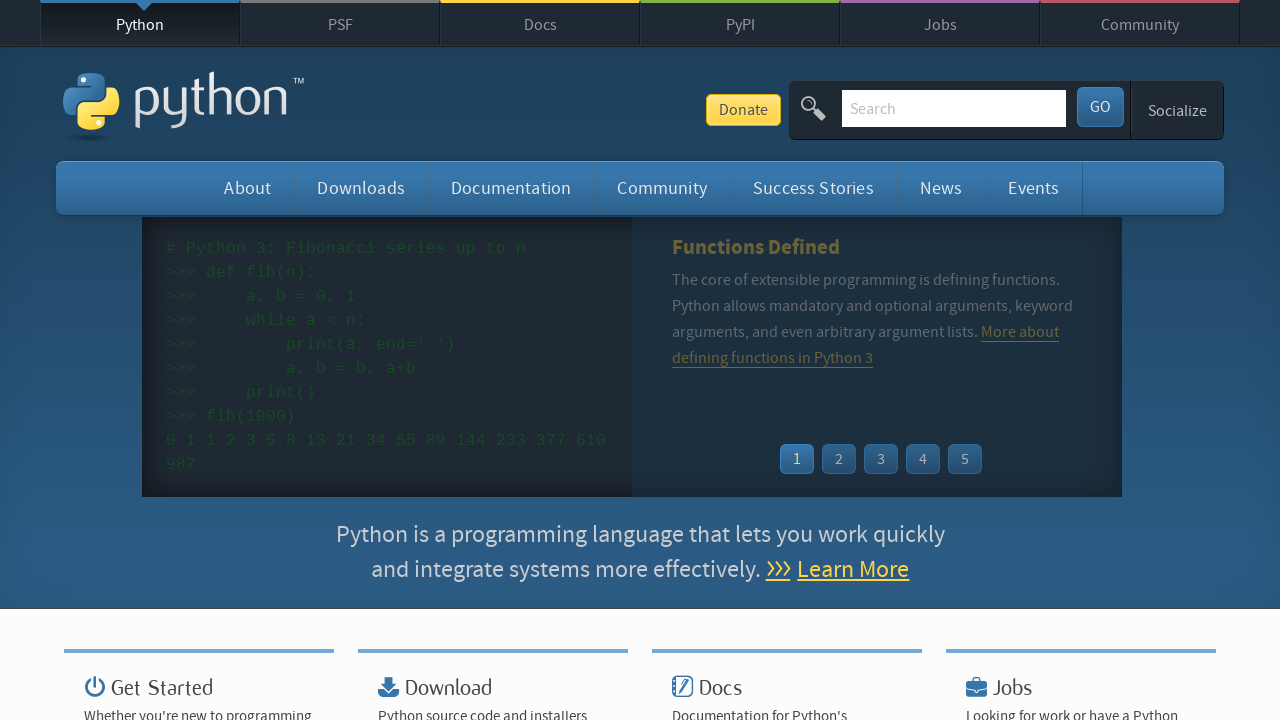

Waited for page to reach networkidle state
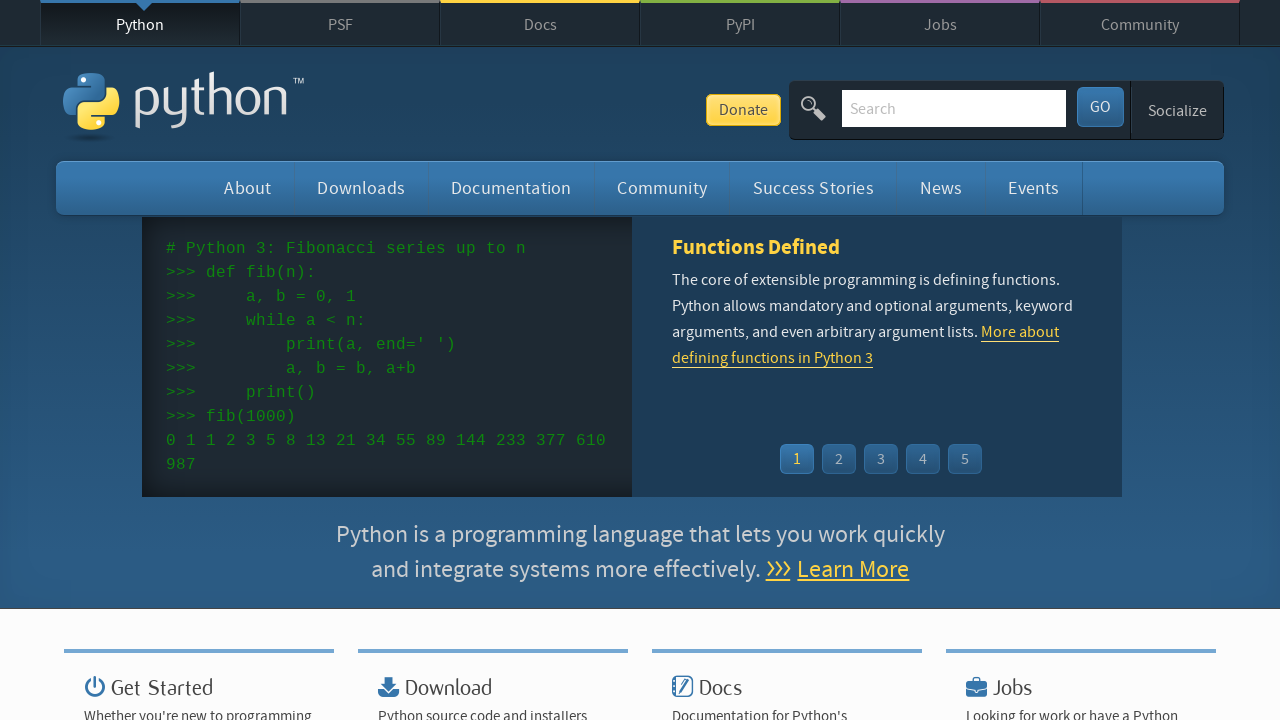

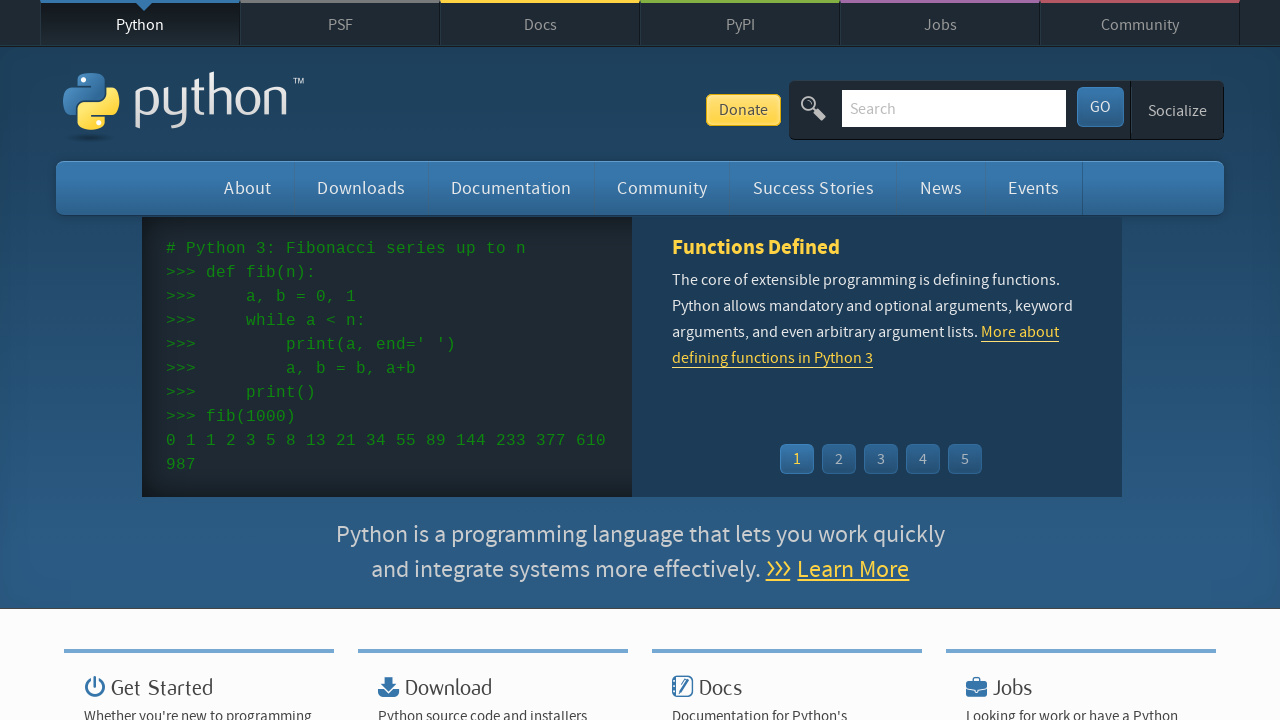